Tests handling a time-delayed alert that appears after 5 seconds.

Starting URL: https://demoqa.com/alerts

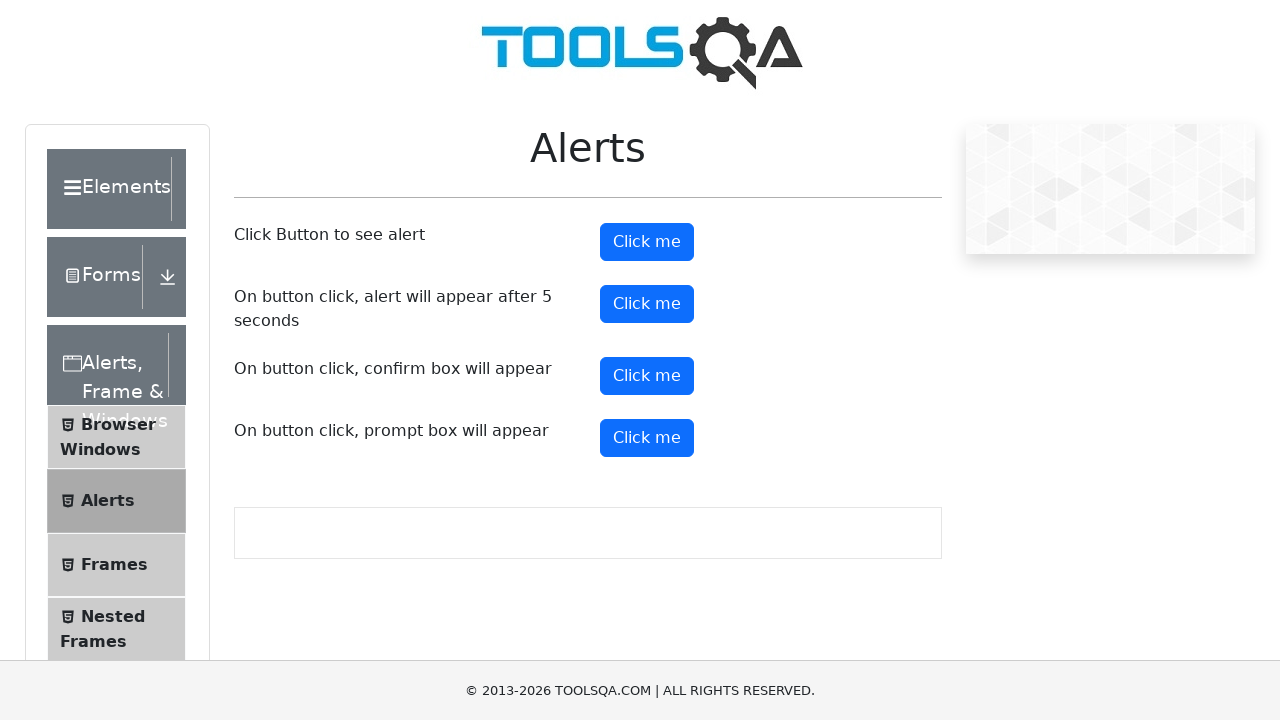

Set up dialog handler to automatically accept alerts
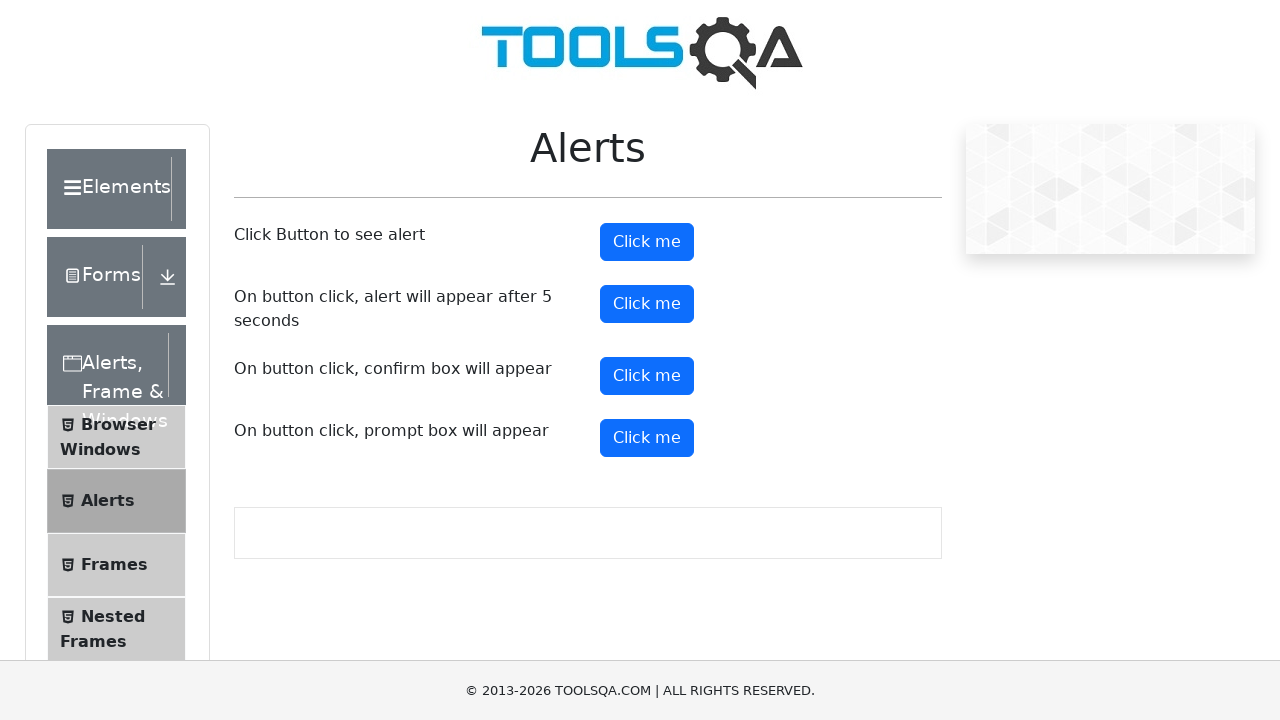

Clicked the timer alert button to trigger 5-second delayed alert at (647, 304) on #timerAlertButton
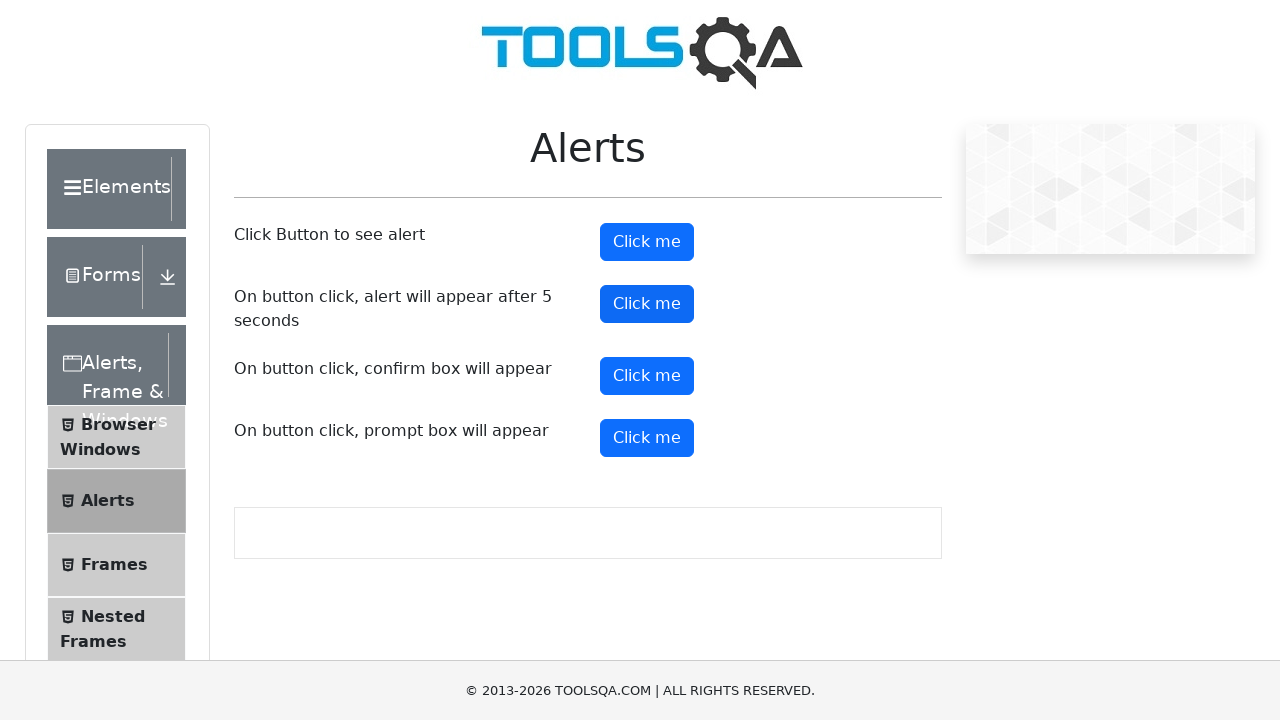

Waited 6 seconds for the delayed alert to appear and be automatically accepted
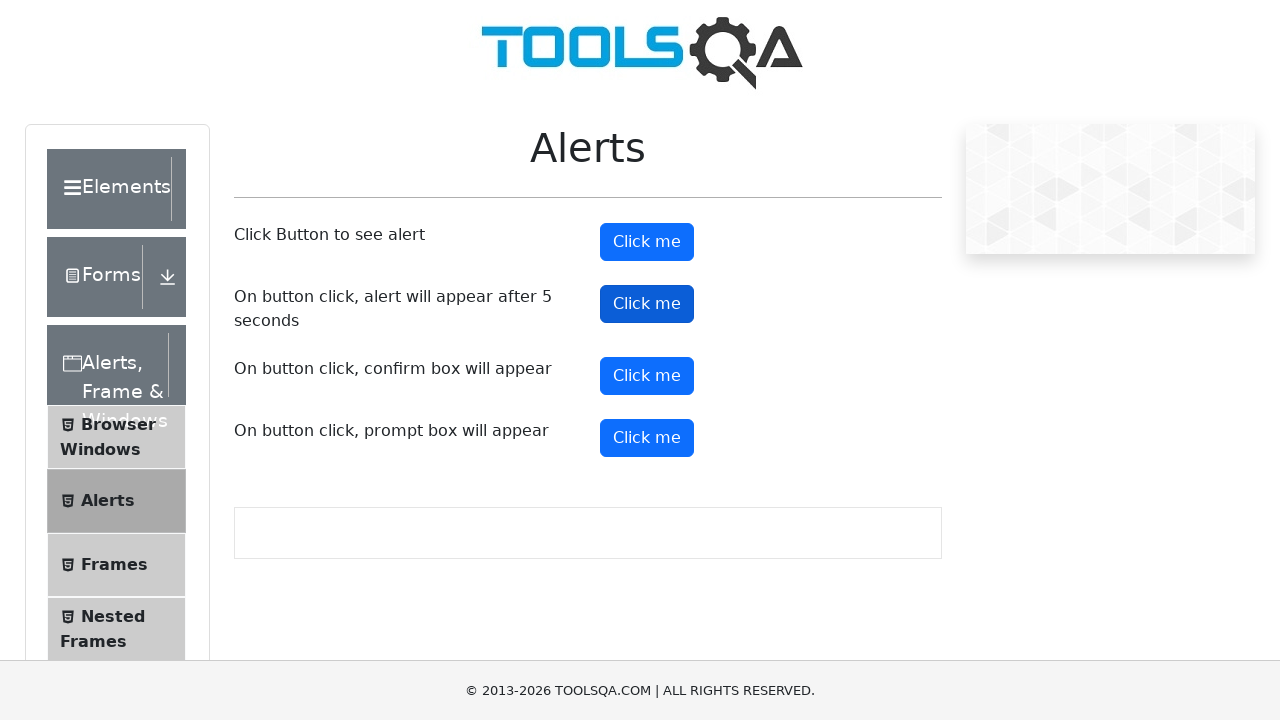

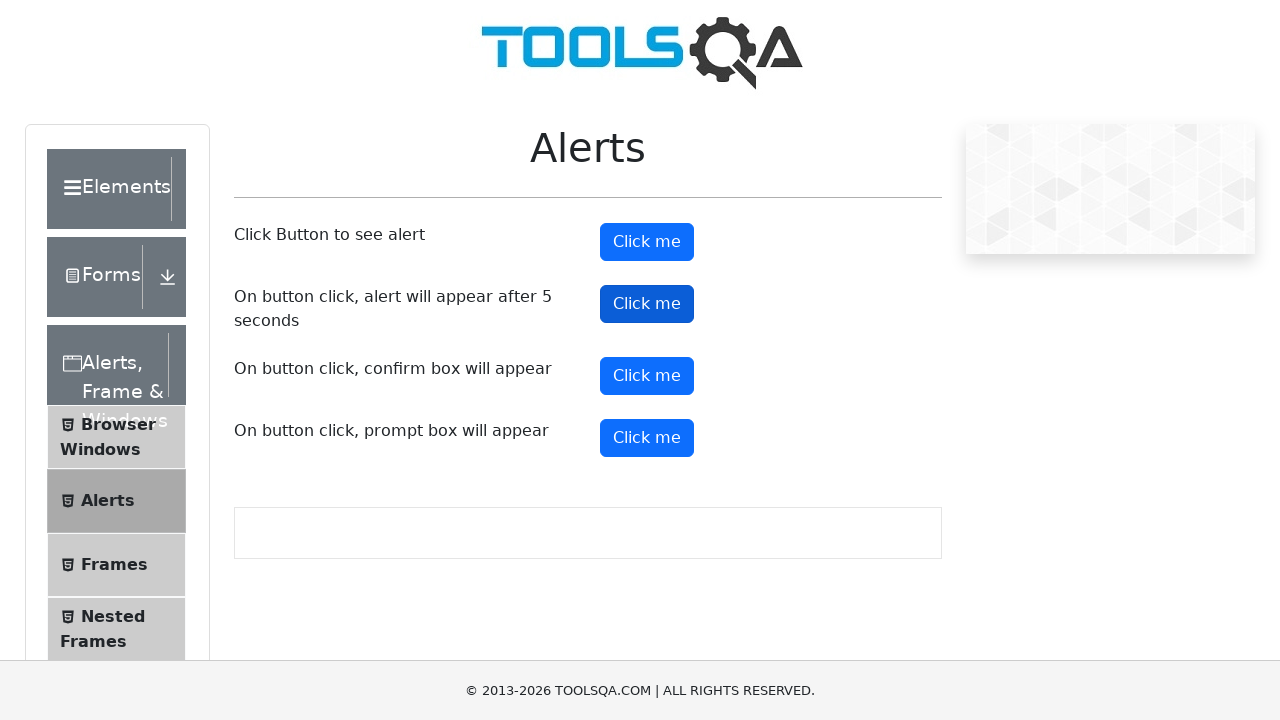